Tests double-click functionality by double-clicking on a button

Starting URL: https://qa-practice.netlify.app/double-click

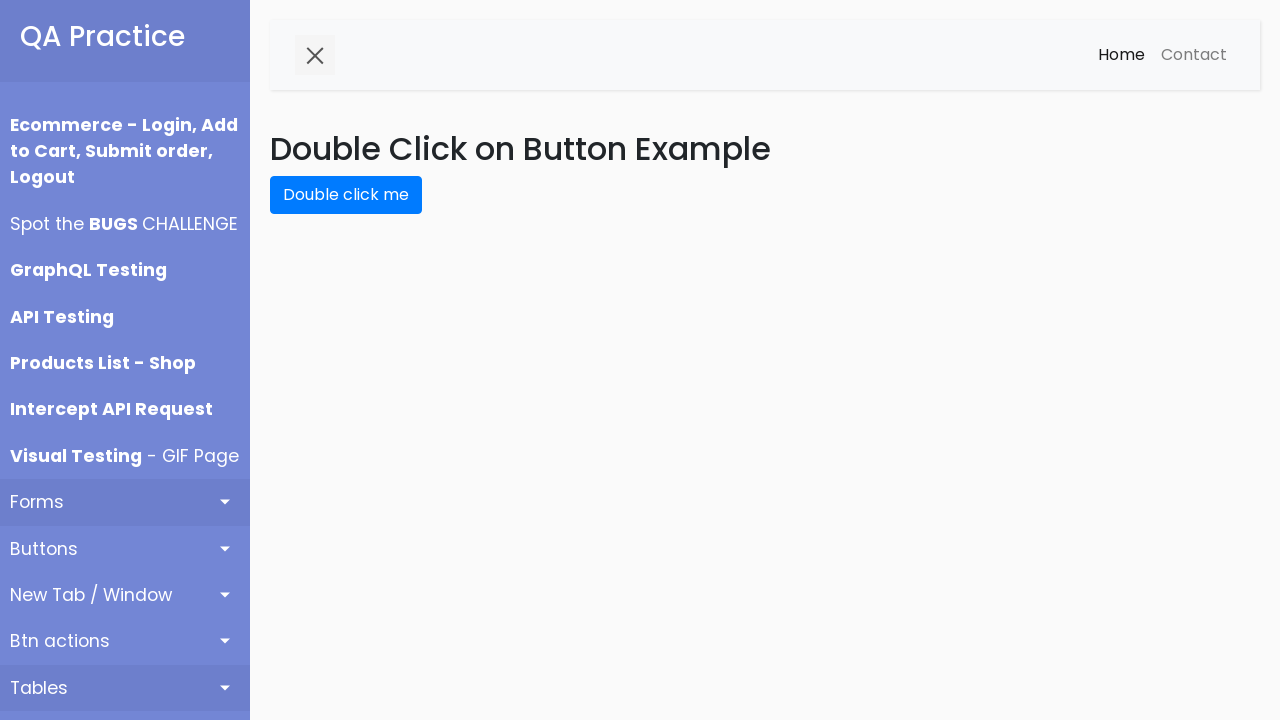

Navigated to double-click test page
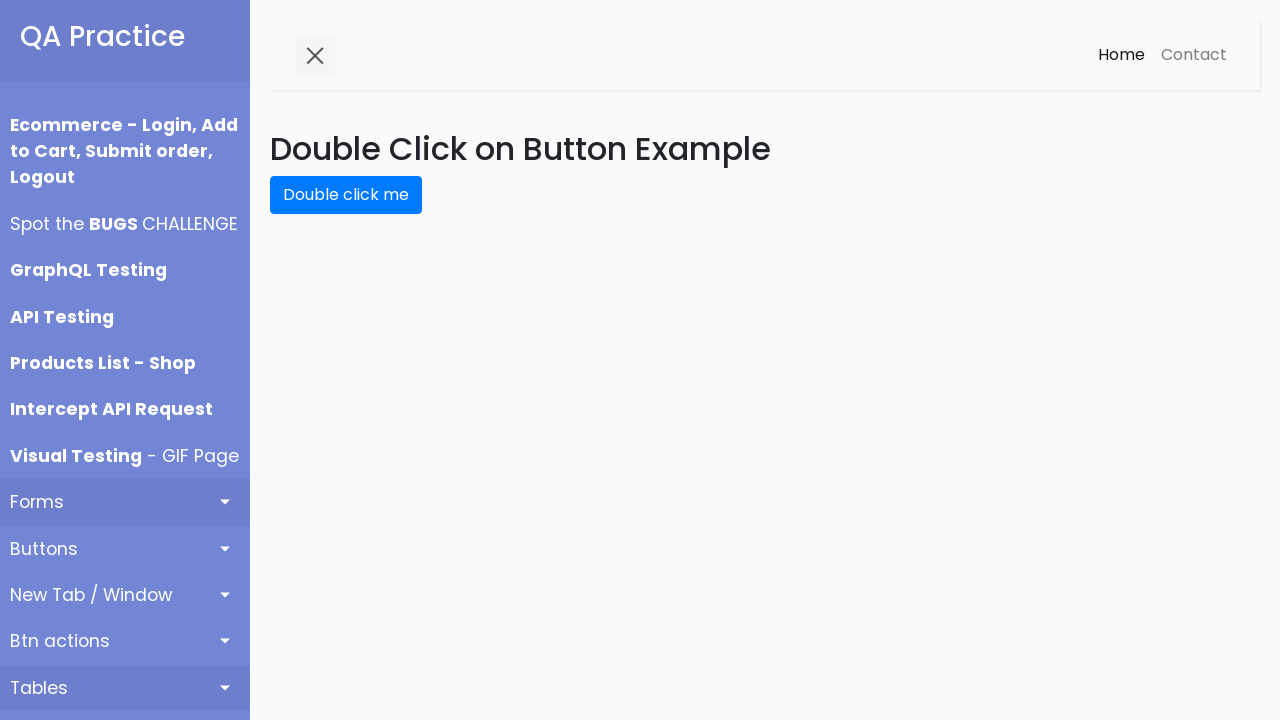

Double-clicked on the double-click button at (346, 195) on #double-click-btn
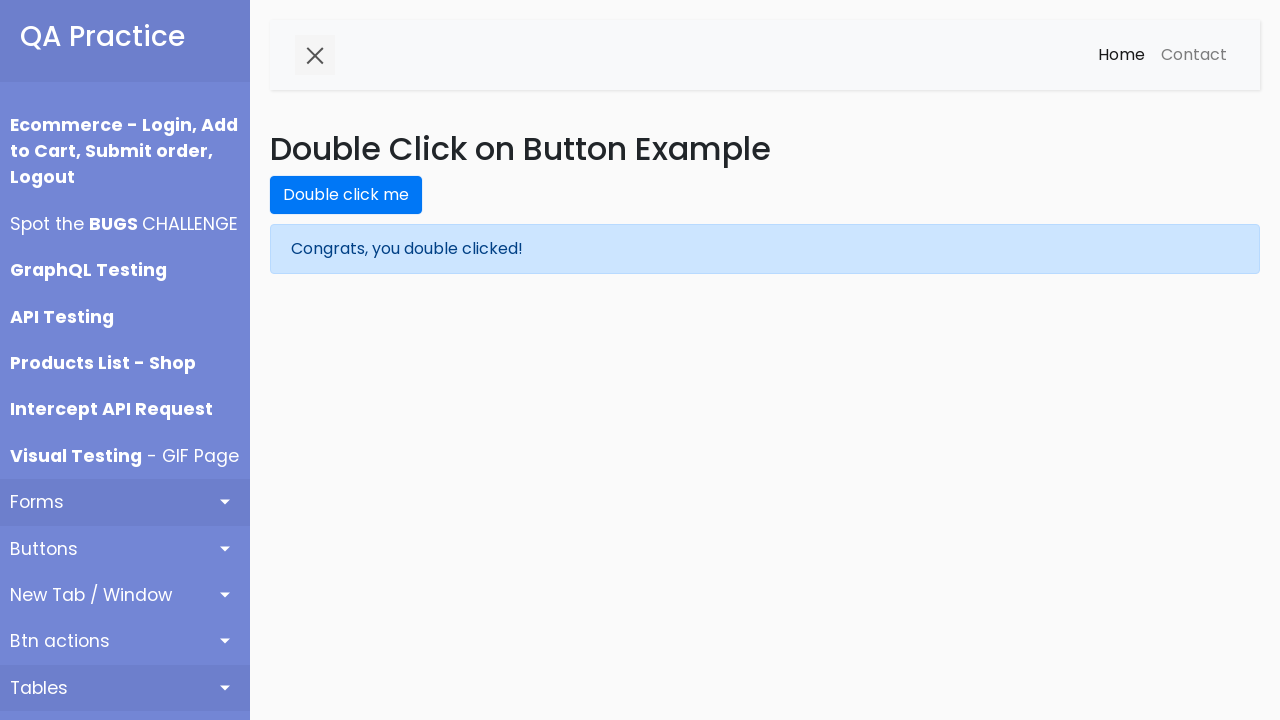

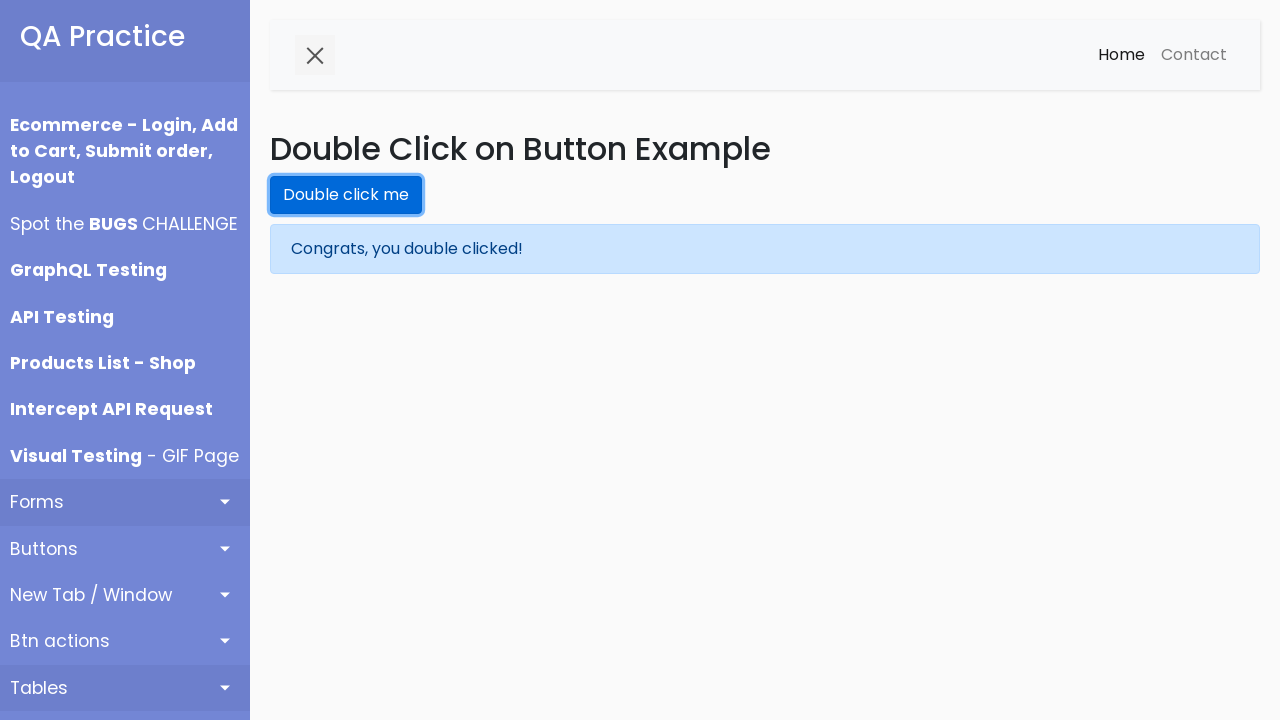